Tests checkbox functionality by clicking on checkboxes and verifying their selected state

Starting URL: https://www.rahulshettyacademy.com/AutomationPractice/

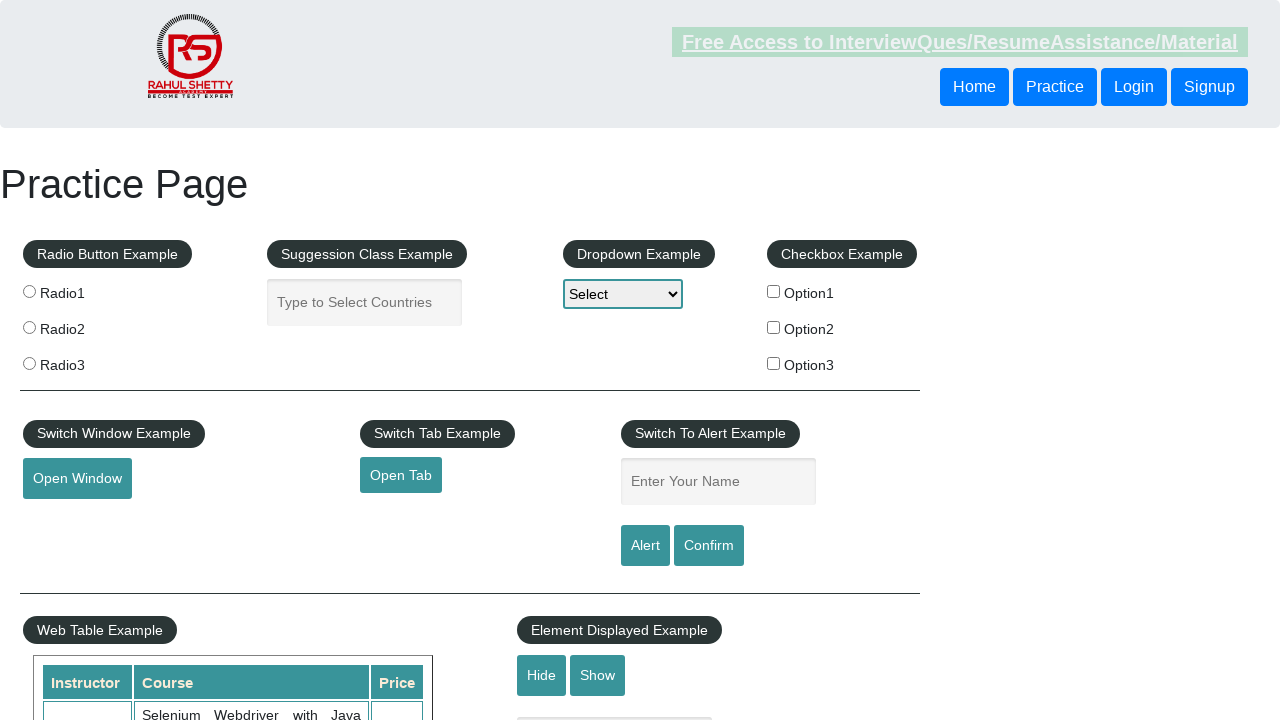

Located all checkboxes on the page
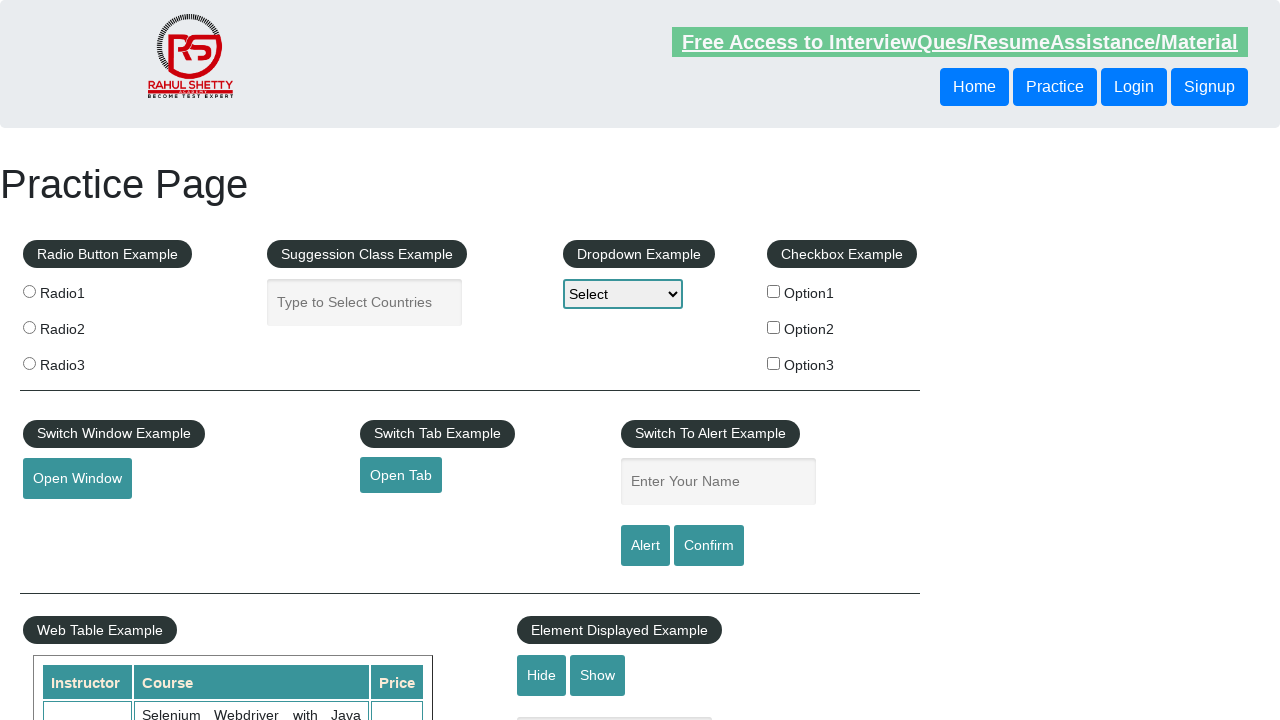

Clicked the second checkbox at (774, 327) on input[type='checkbox'] >> nth=1
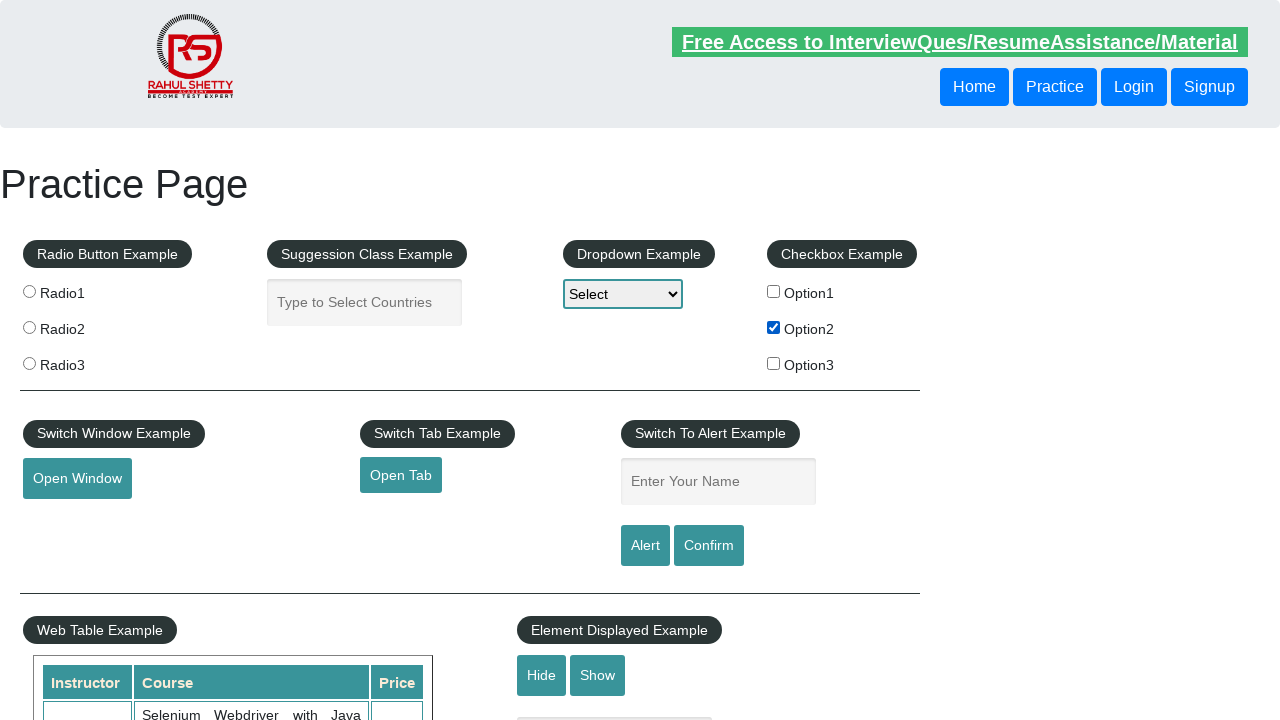

Verified that the second checkbox is now selected
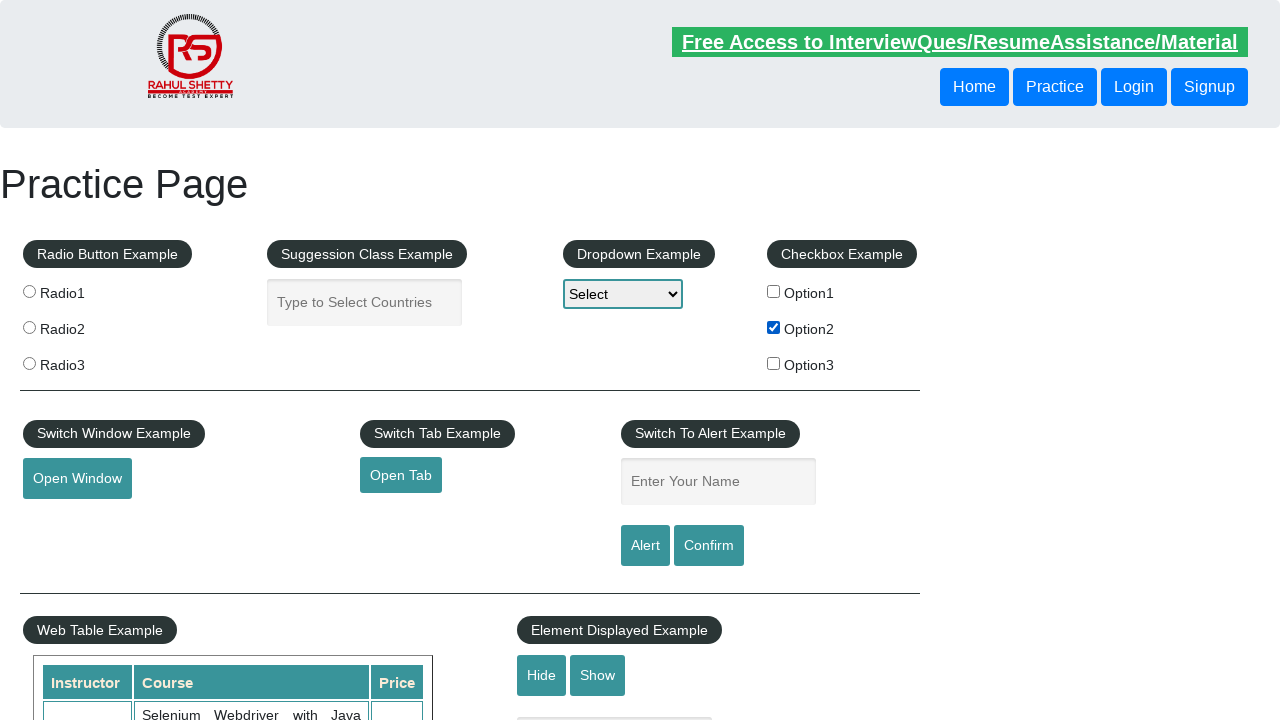

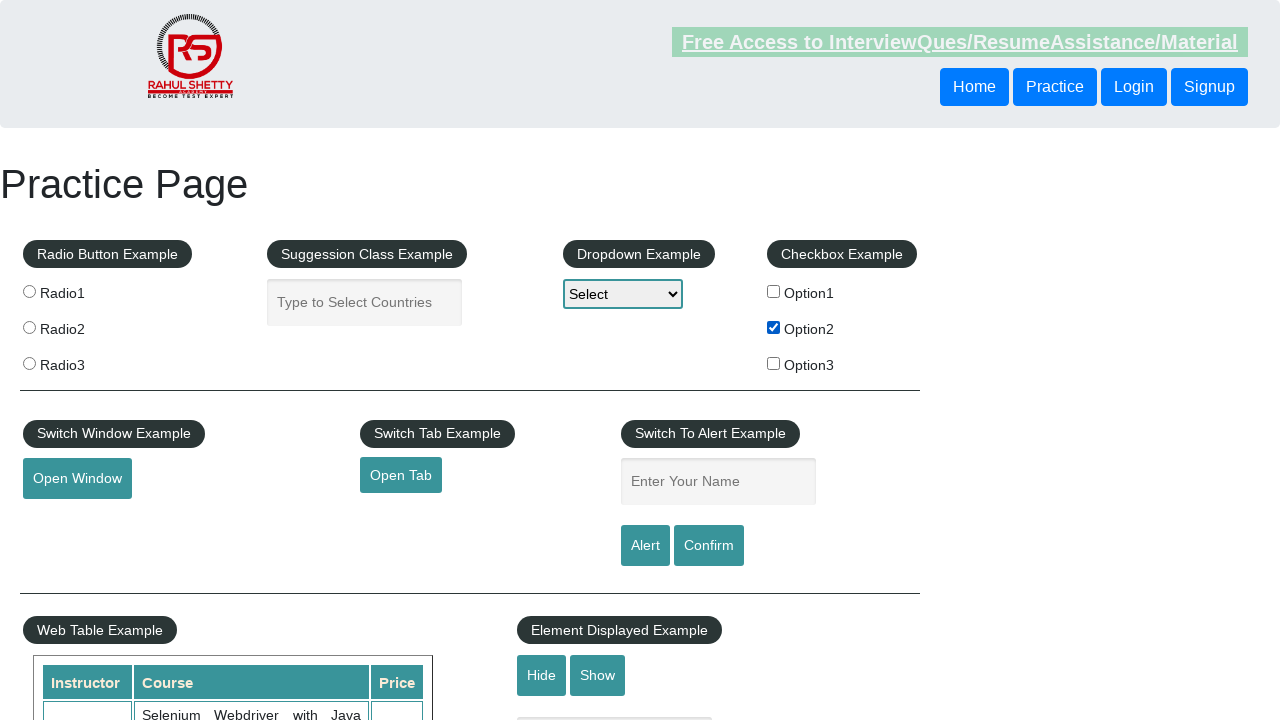